Tests various element states on a webpage including element existence, visibility, enabled state, and checkbox selection

Starting URL: https://testeroprogramowania.github.io/selenium/basics.html

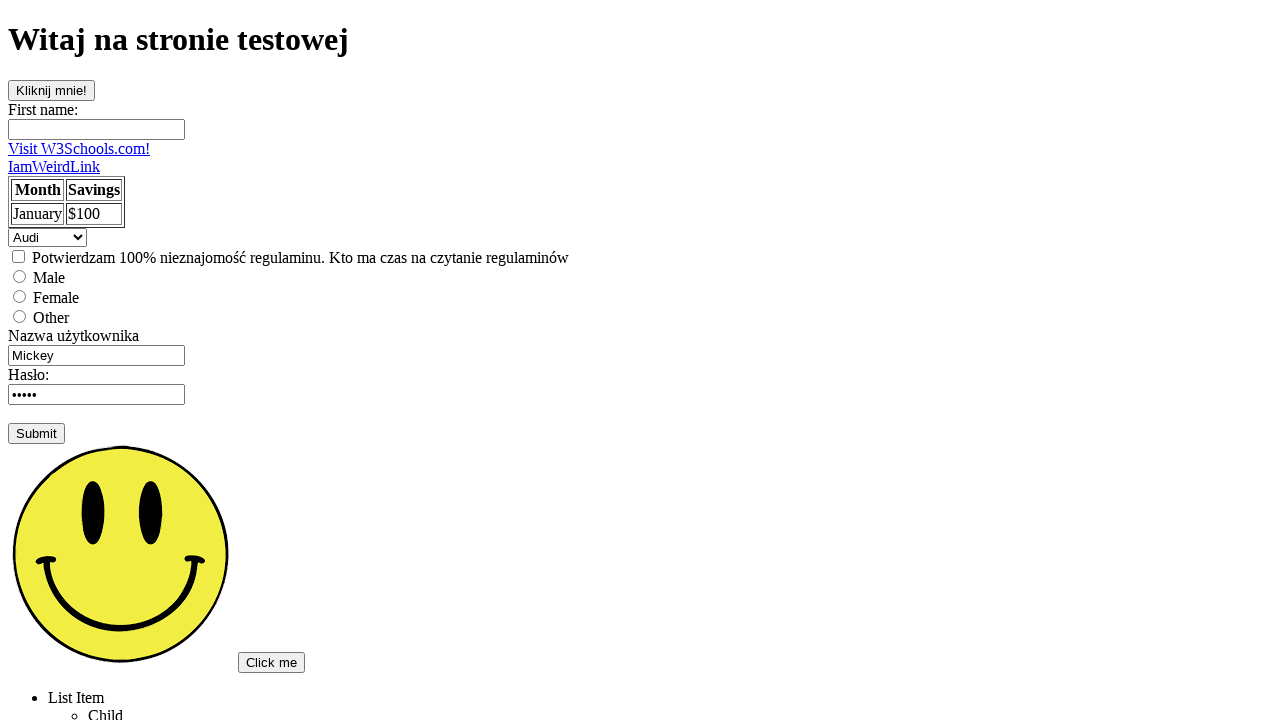

Verified paragraph element exists on page
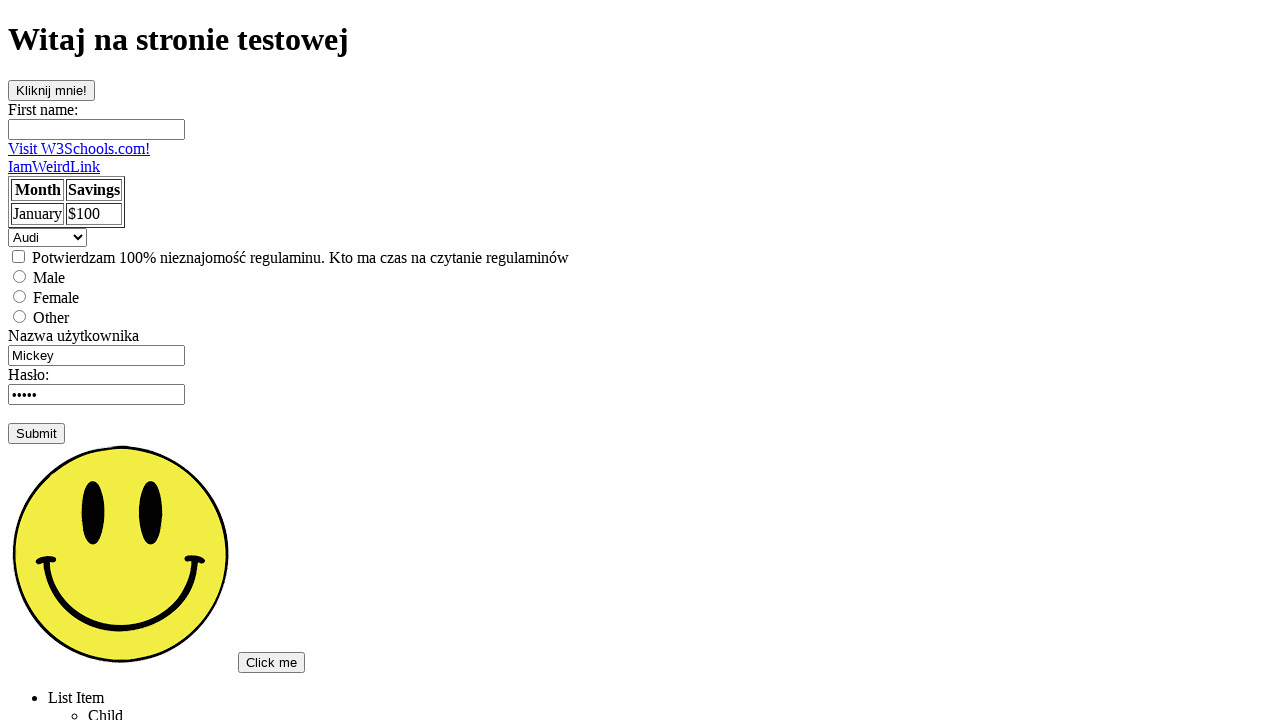

Verified input element with id 'fname' exists
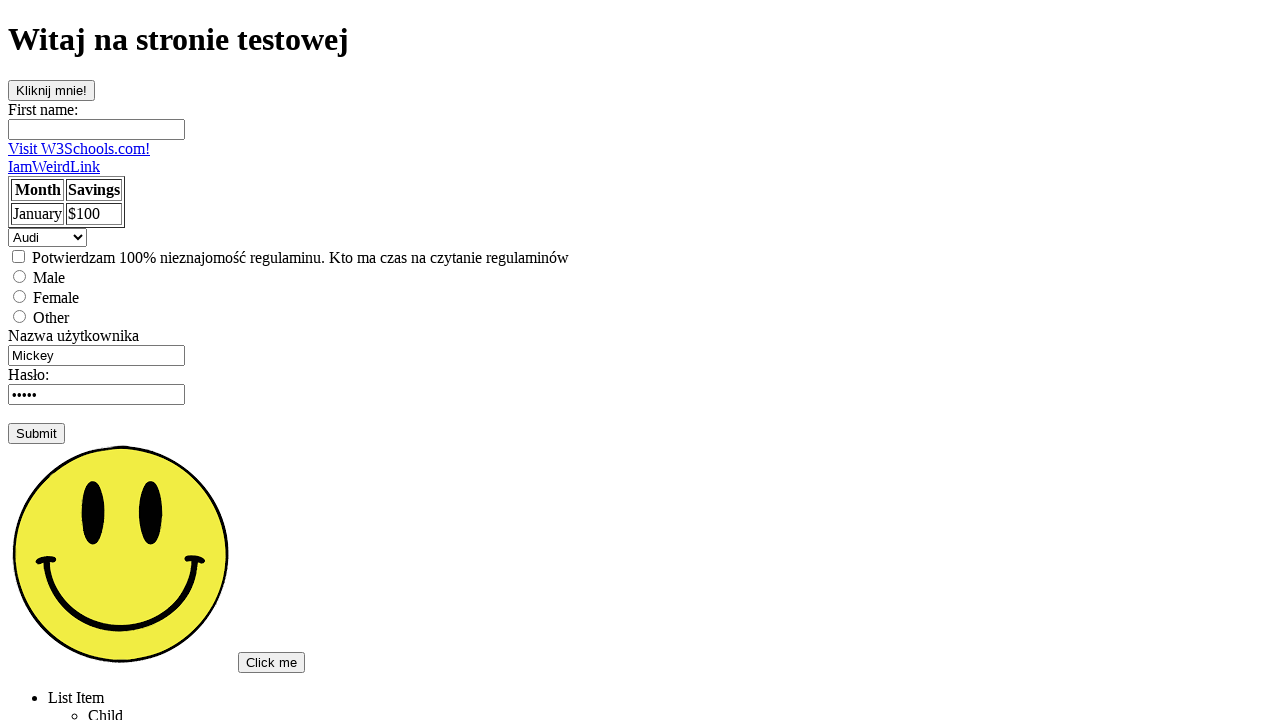

Verified element with id 'fnaame' does not exist
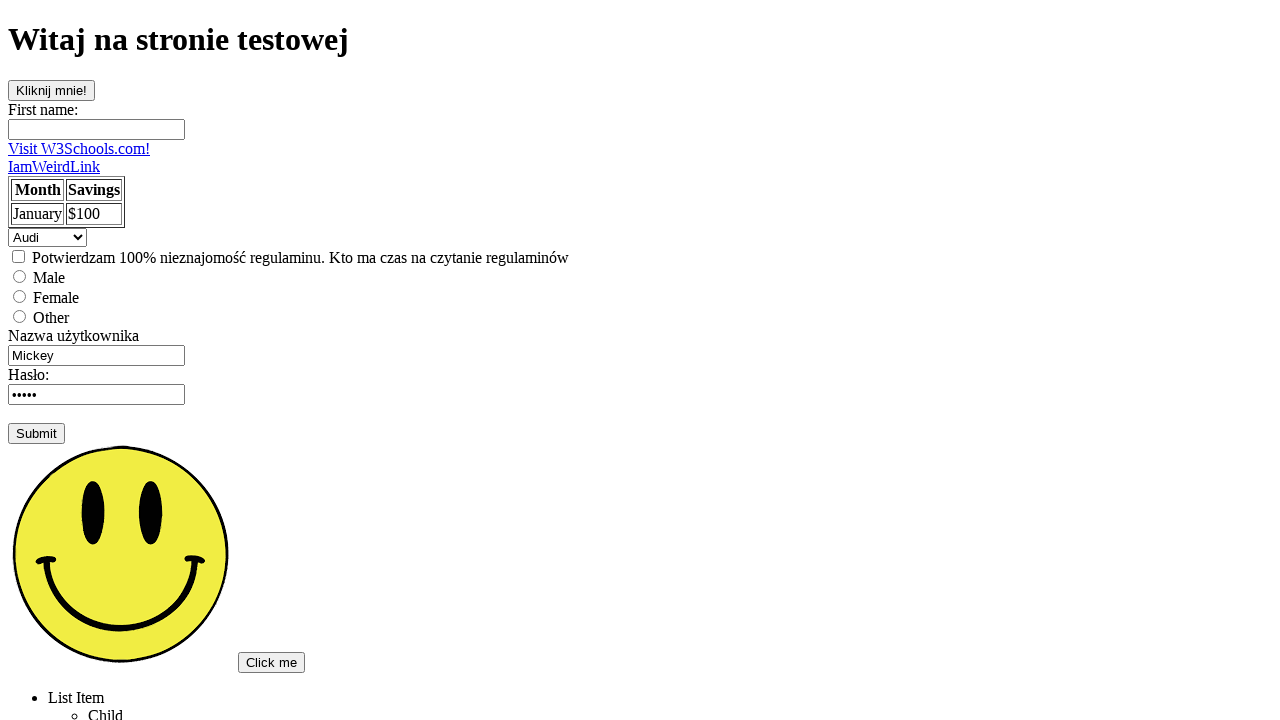

Verified paragraph element is hidden
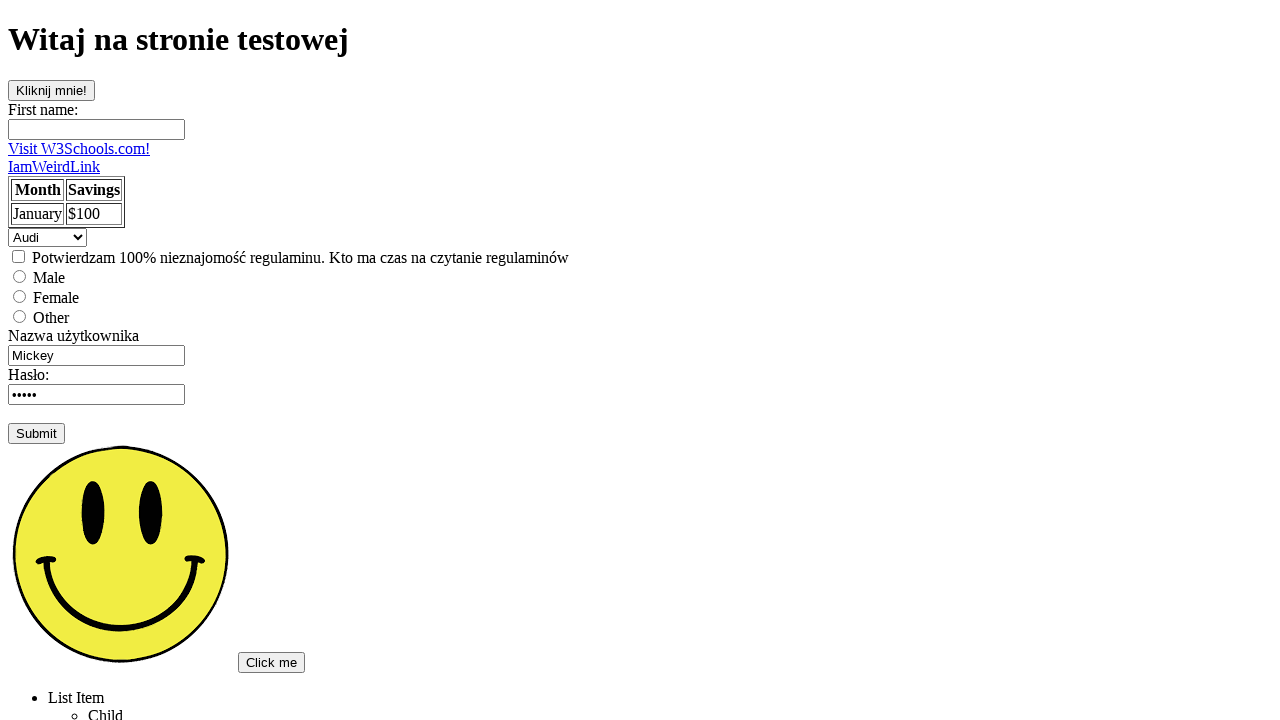

Verified button element is visible
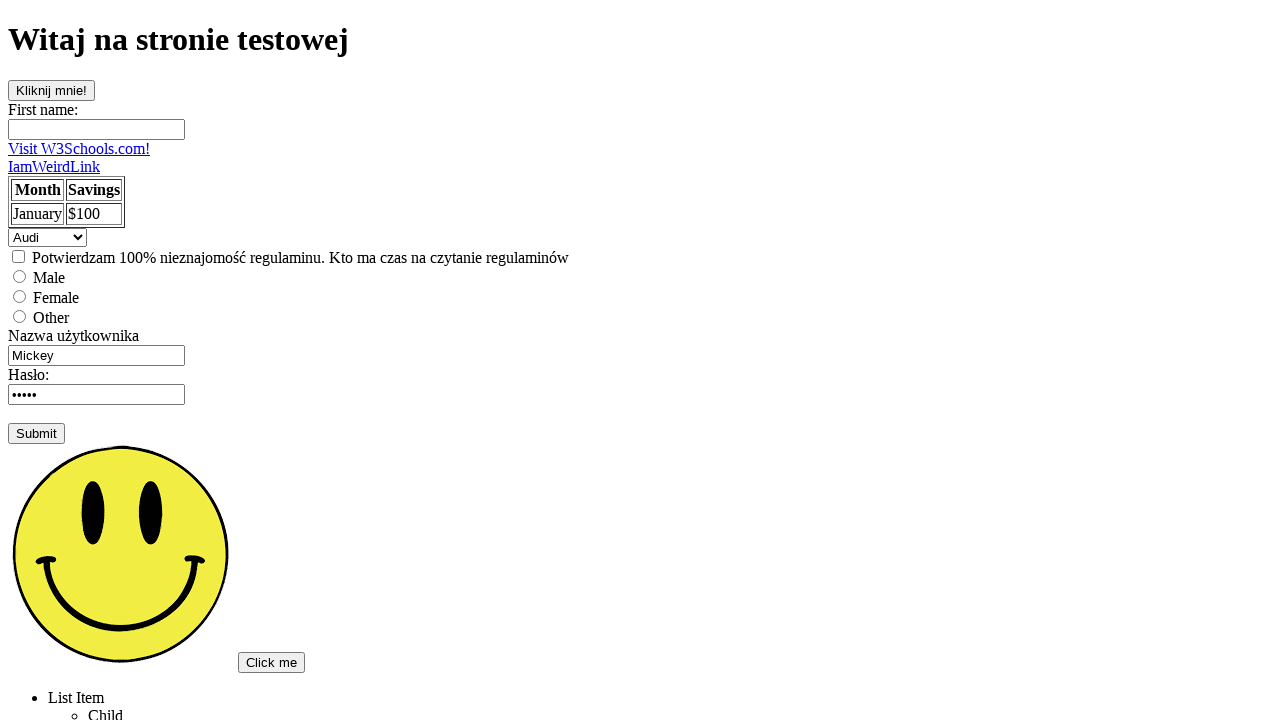

Verified button element is enabled
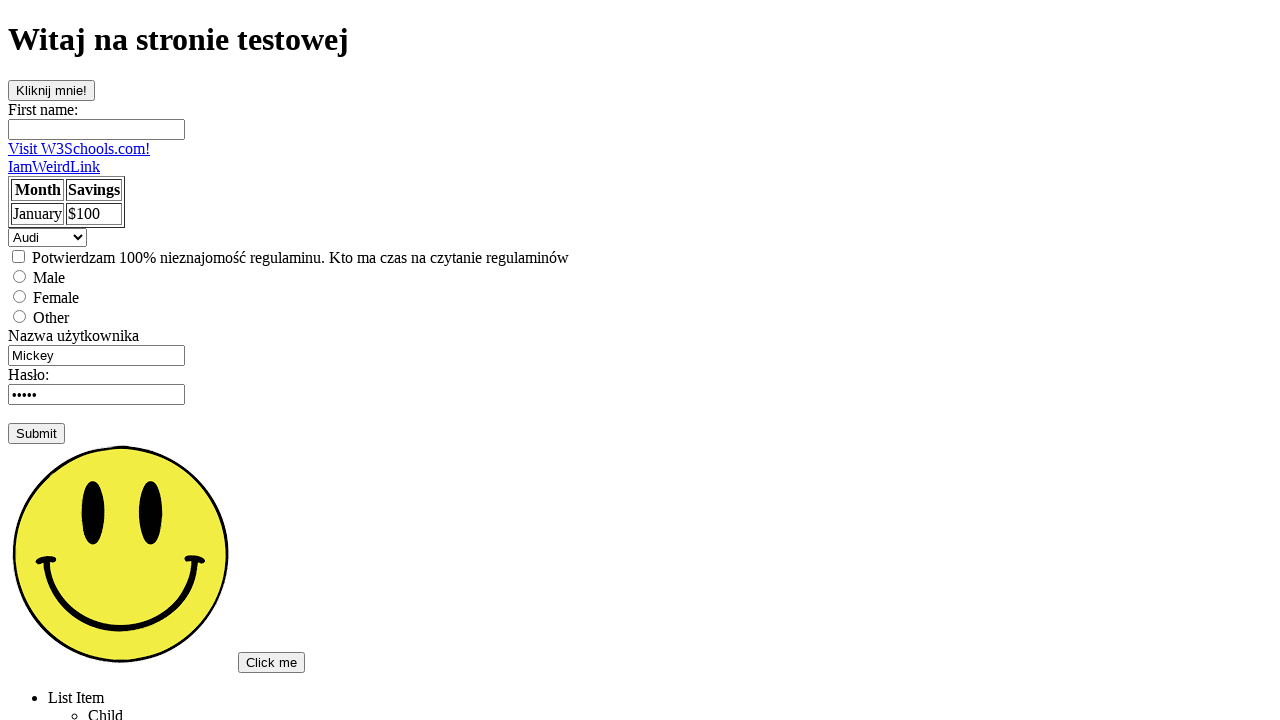

Verified checkbox is initially unchecked
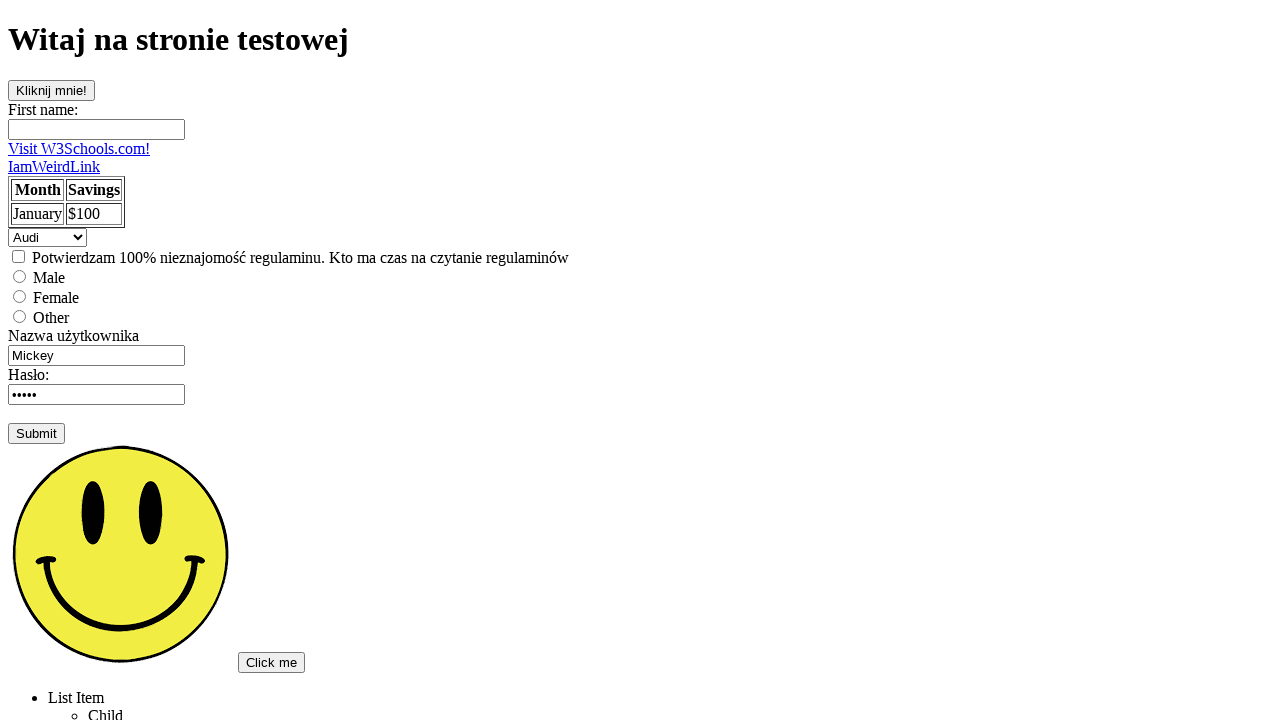

Clicked checkbox to check it at (18, 256) on [type='checkbox'] >> nth=0
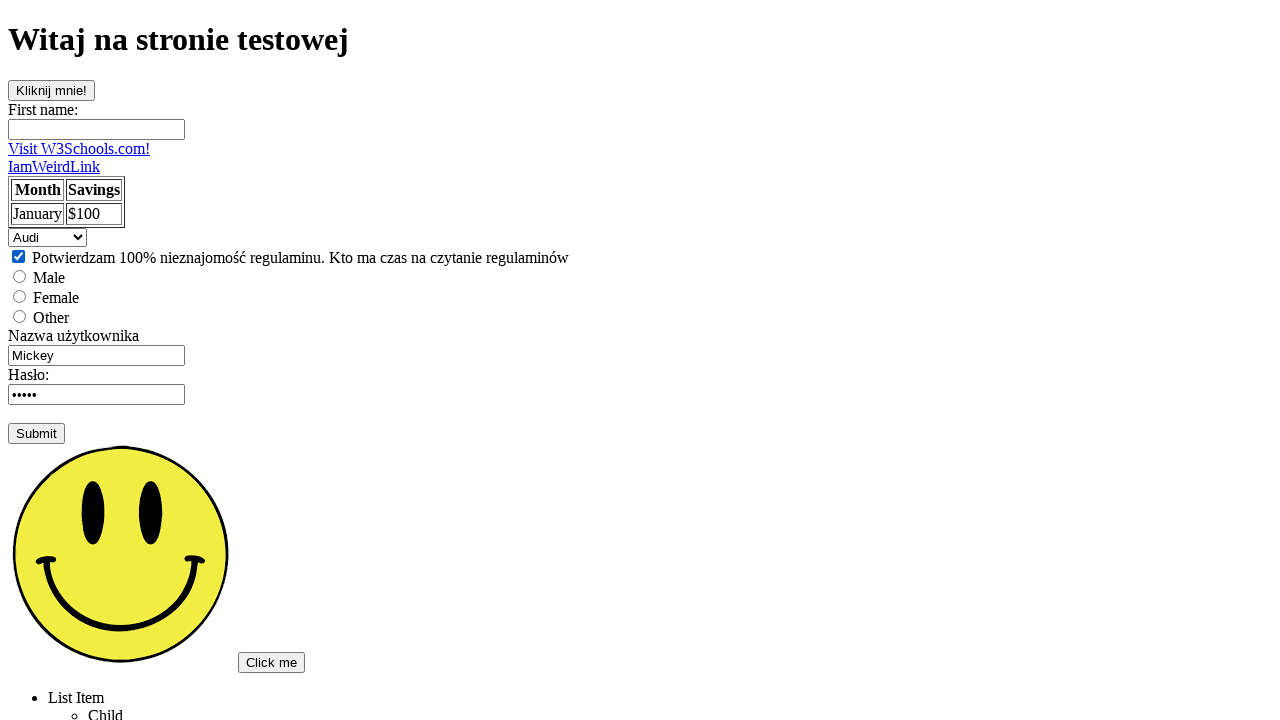

Verified checkbox is now checked
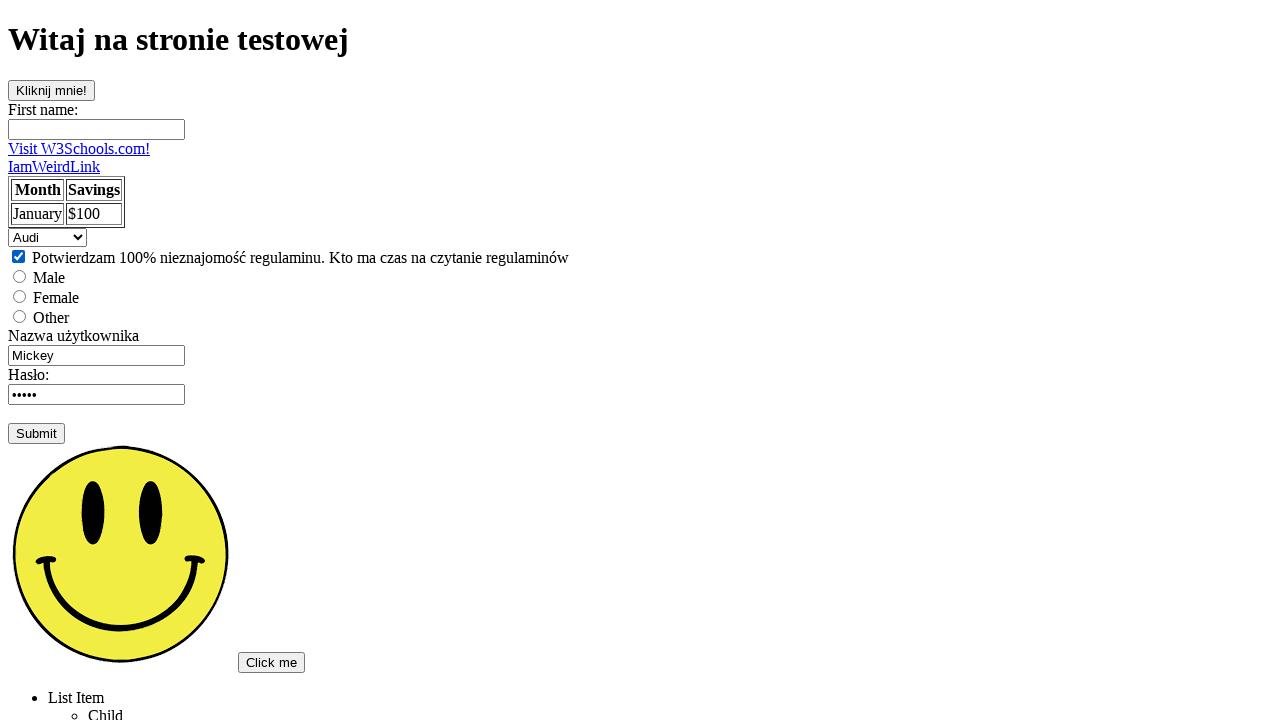

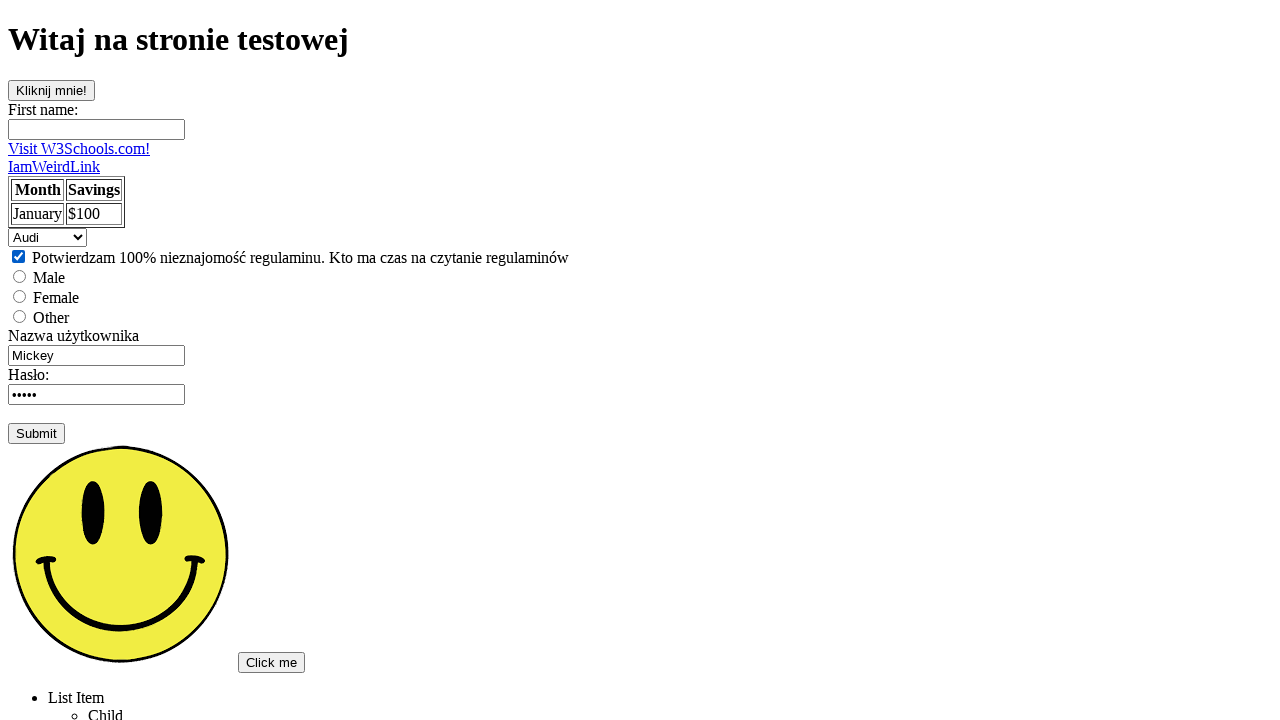